Tests right-click context menu functionality by right-clicking on an element, navigating the context menu with arrow keys, and pressing Enter to select an option

Starting URL: http://swisnl.github.io/jQuery-contextMenu/demo.html

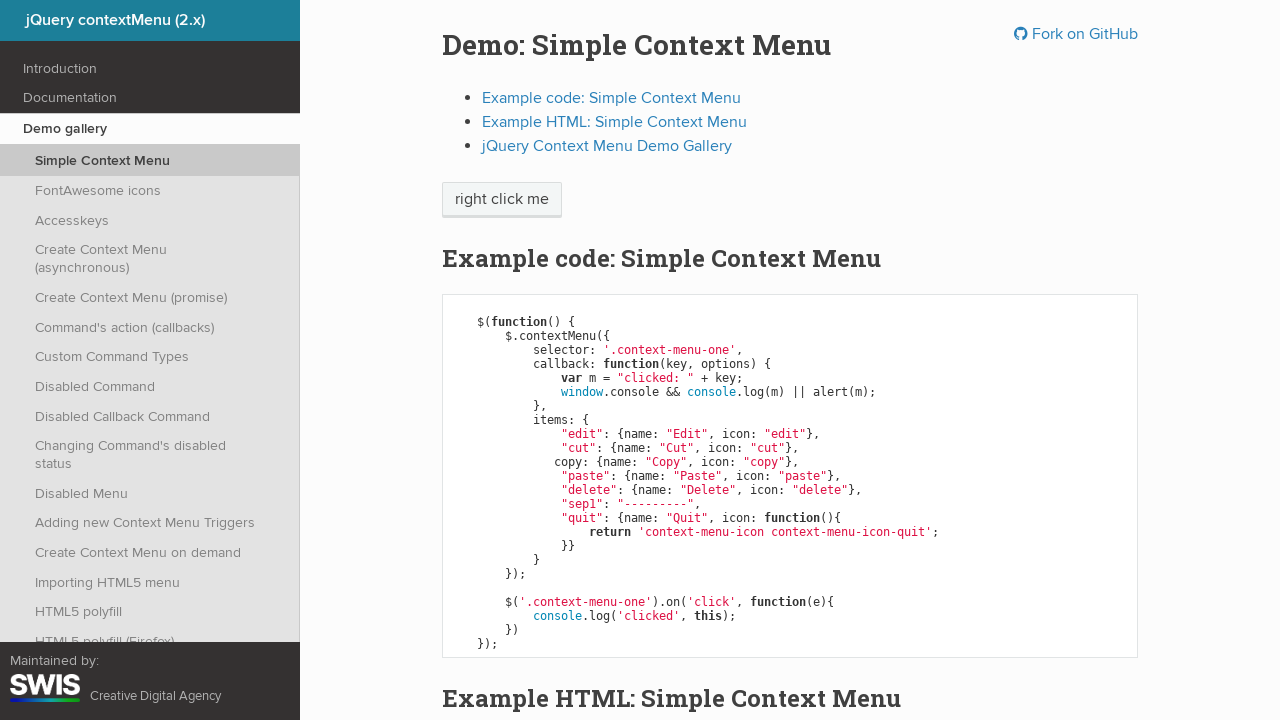

Waited for 'right click me' element to load
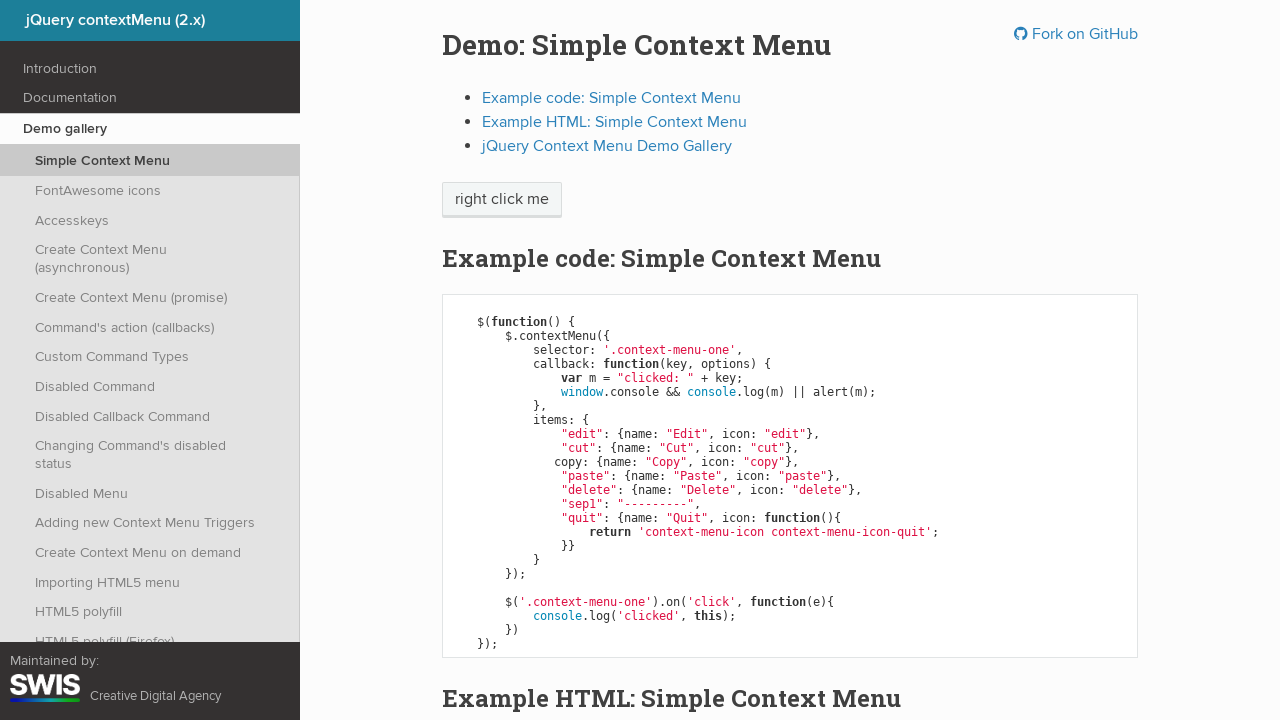

Located the 'right click me' element
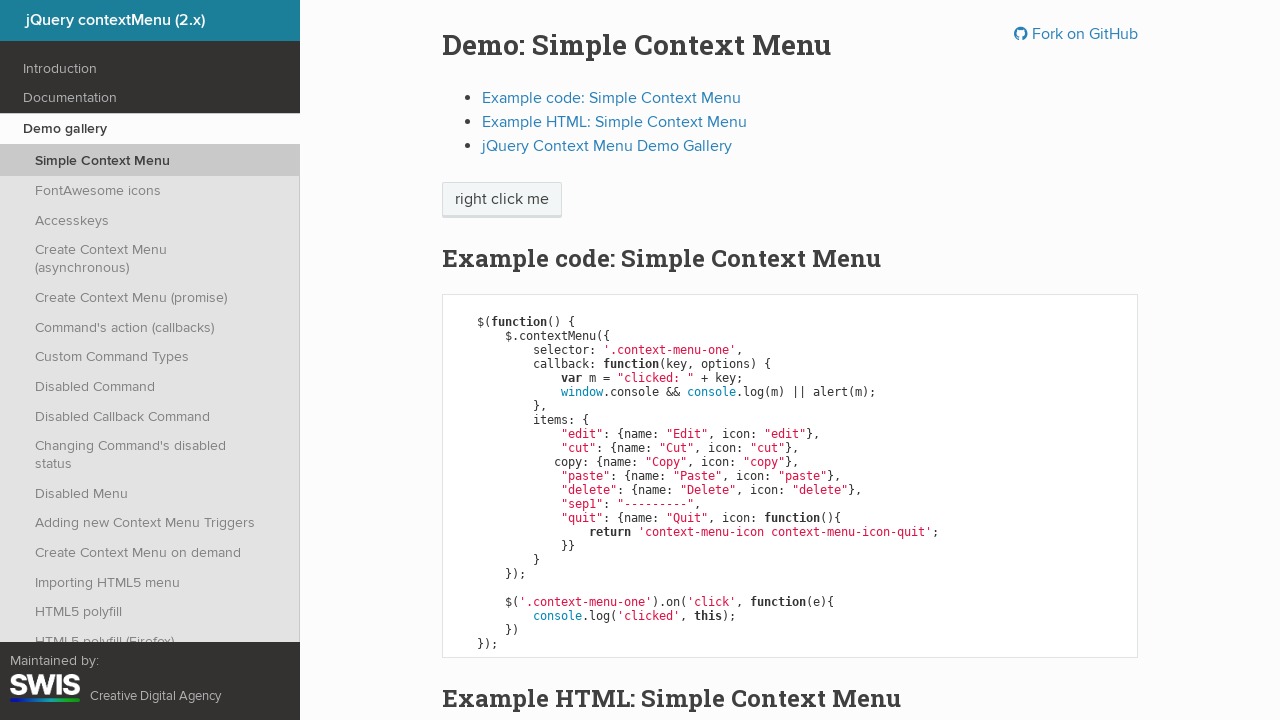

Right-clicked on the element to open context menu at (502, 200) on xpath=//span[contains(text(),'right click me')]
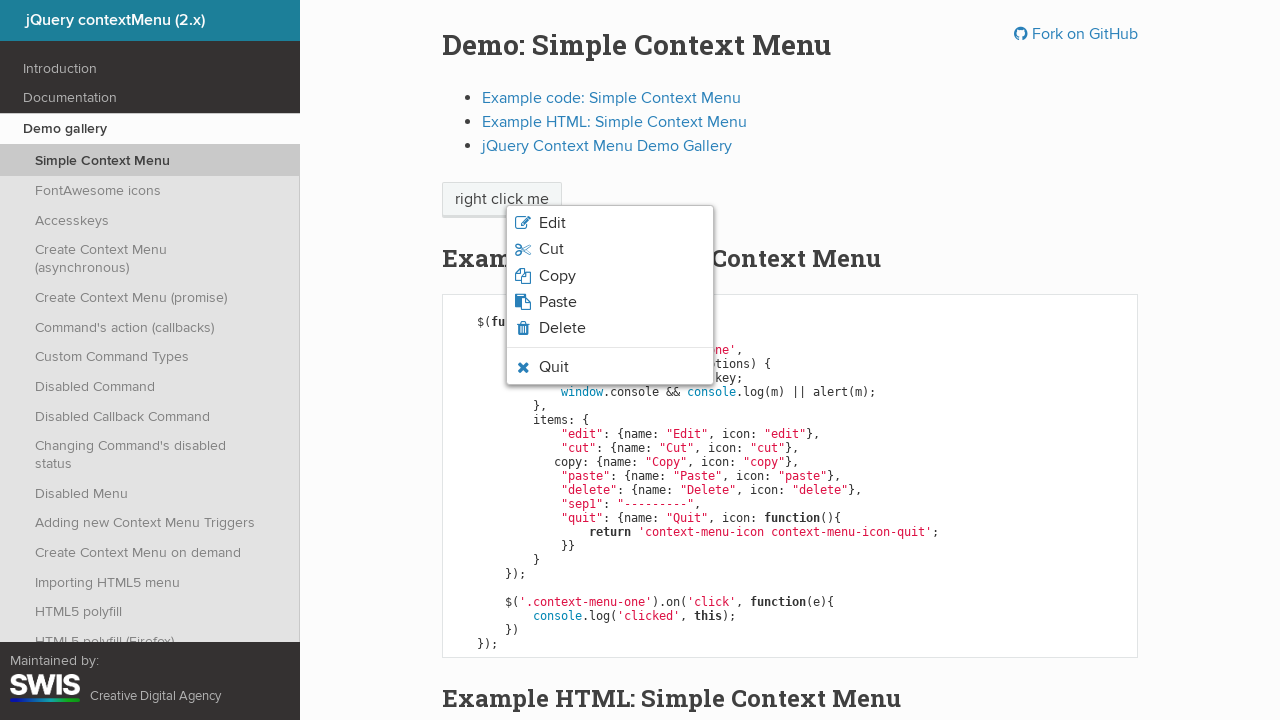

Context menu appeared
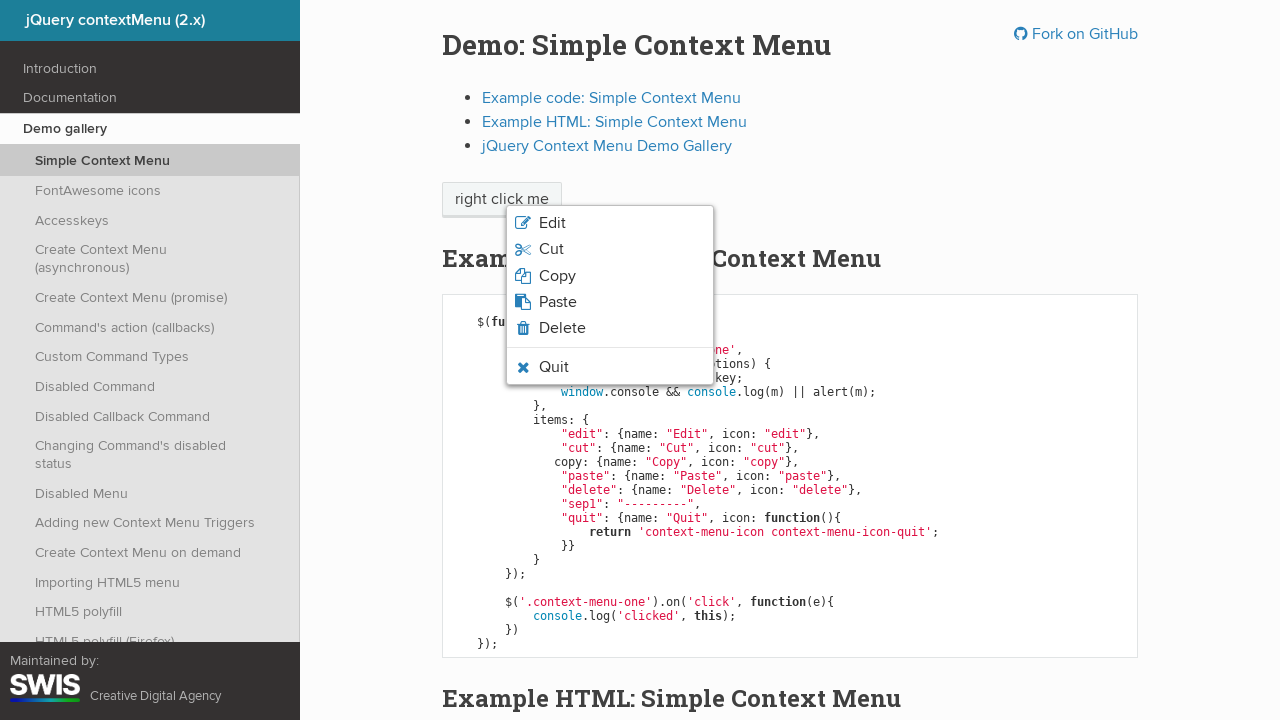

Pressed ArrowDown to navigate context menu
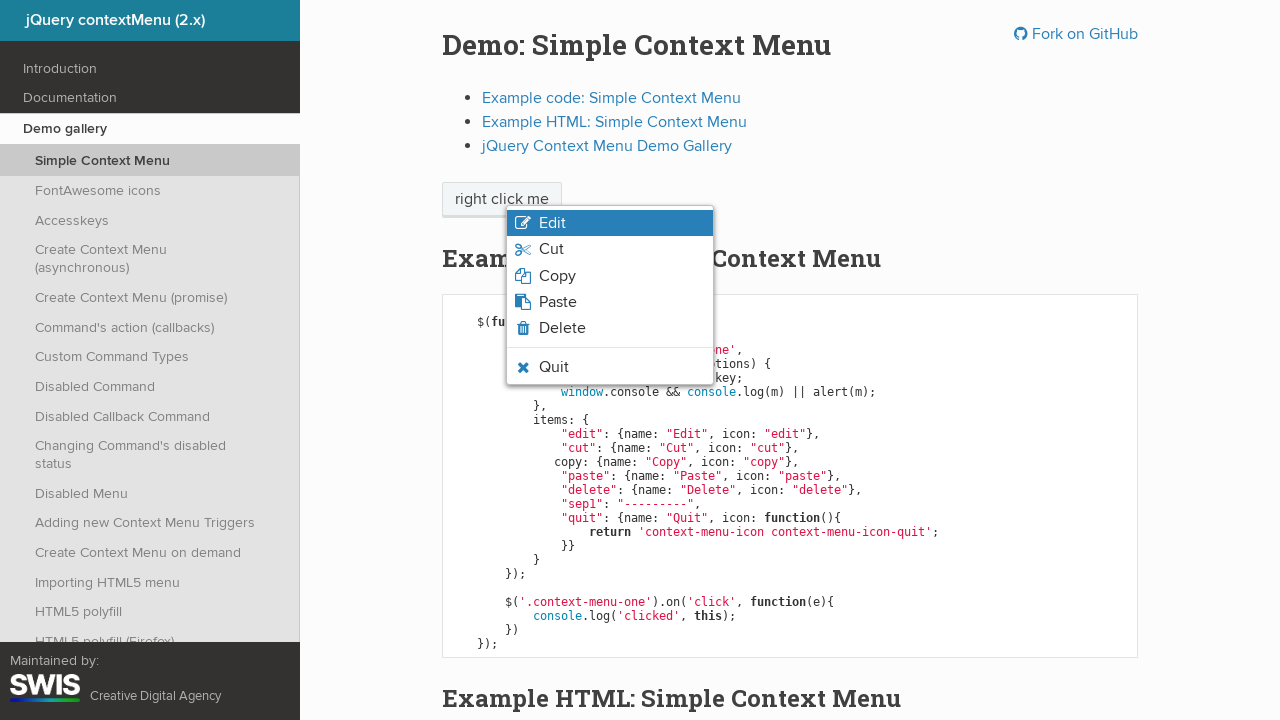

Pressed Enter to select the menu item
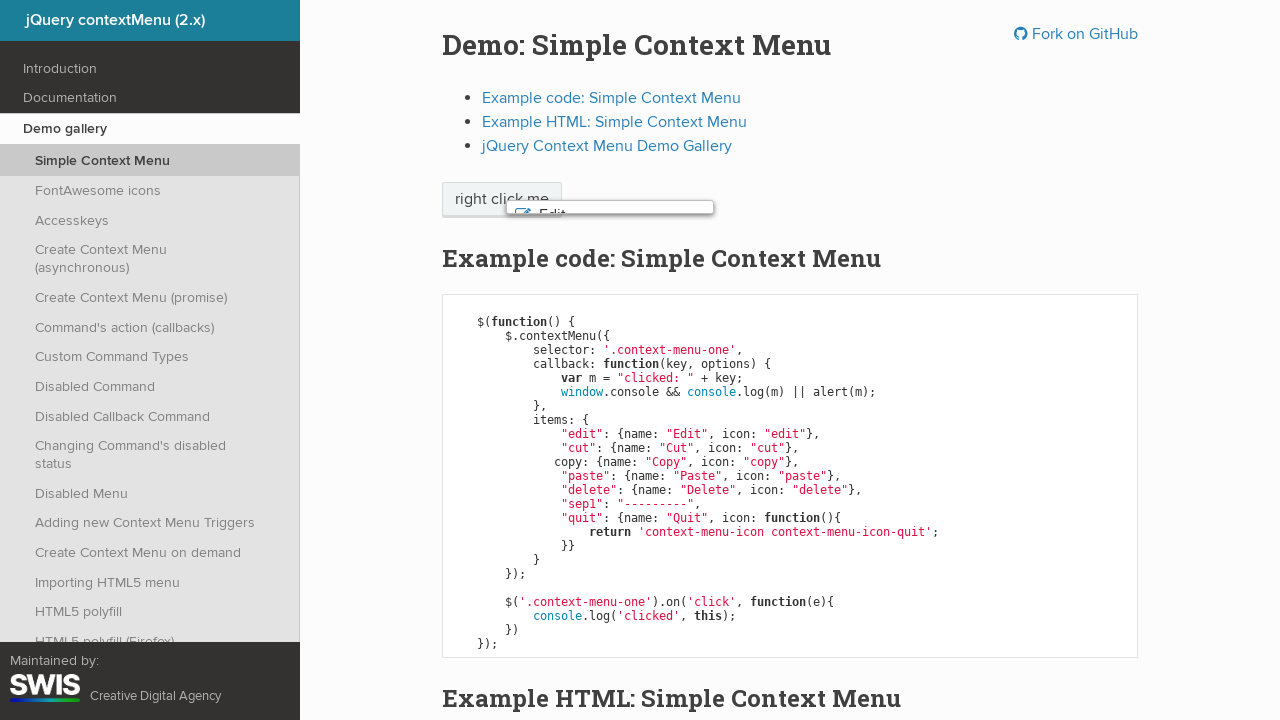

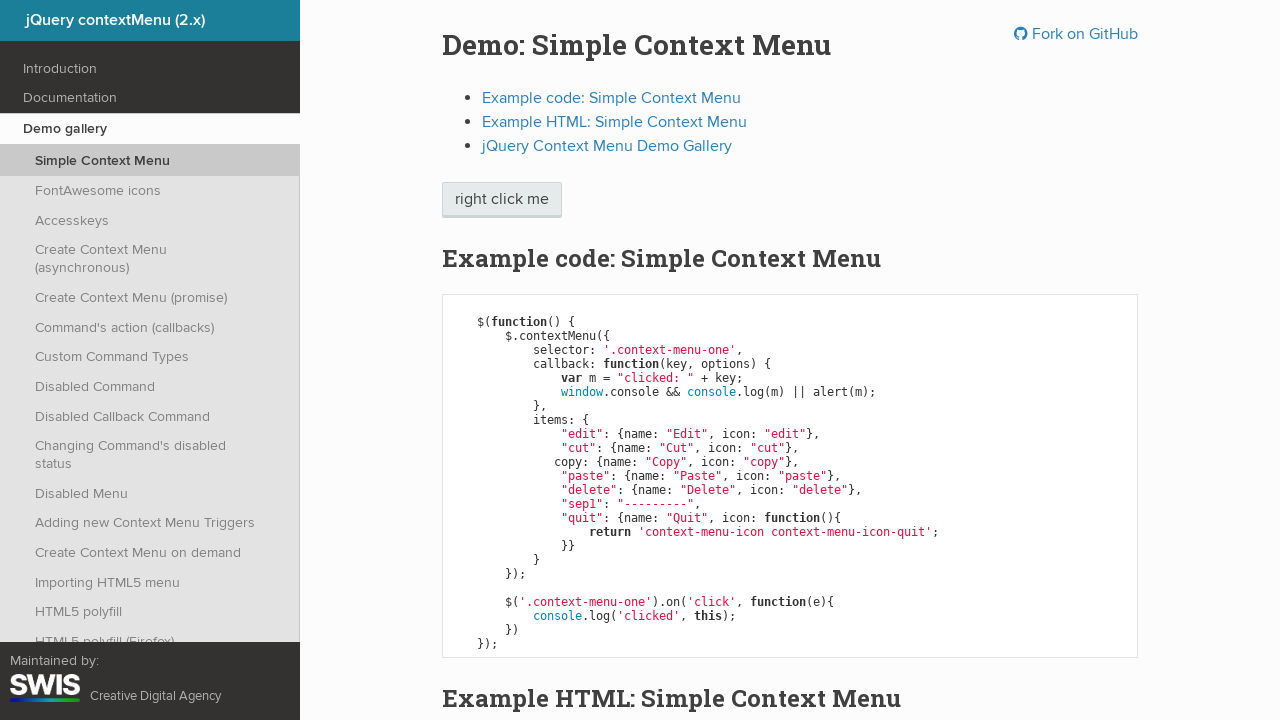